Tests handling of a JavaScript prompt dialog by triggering it, entering text, and accepting the prompt

Starting URL: https://the-internet.herokuapp.com/javascript_alerts

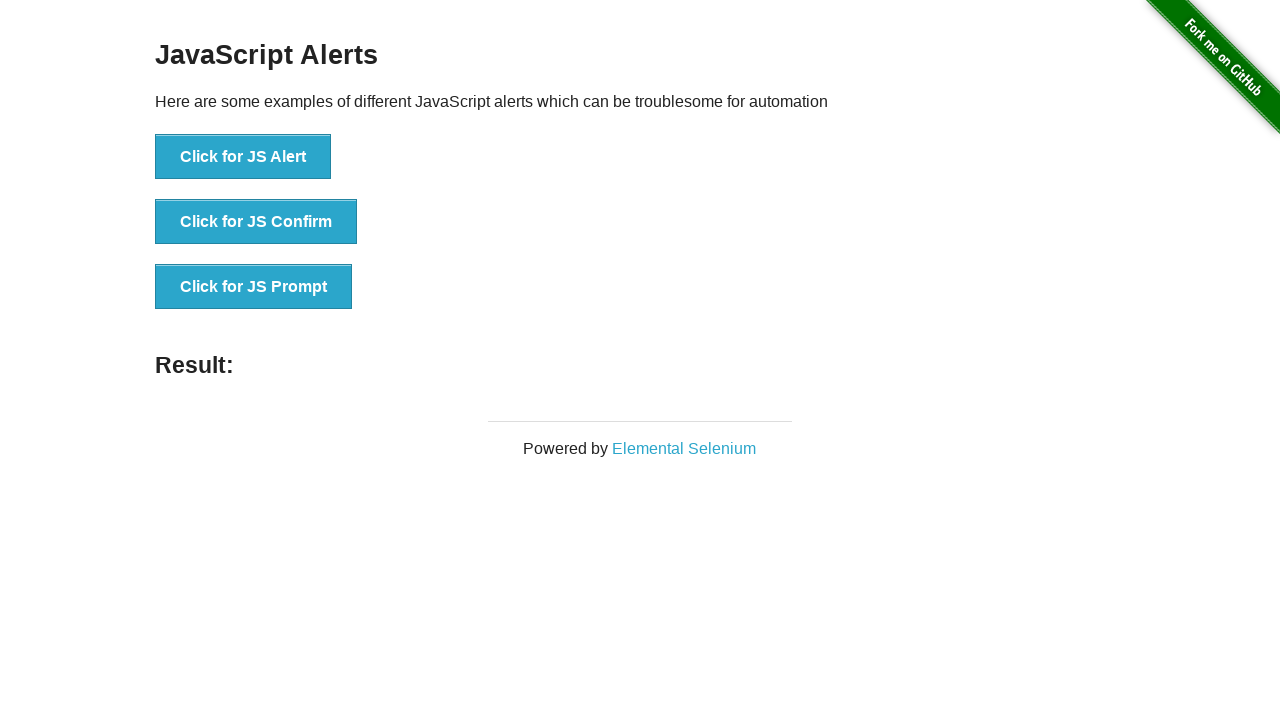

Set up dialog handler to accept prompt with text 'manish'
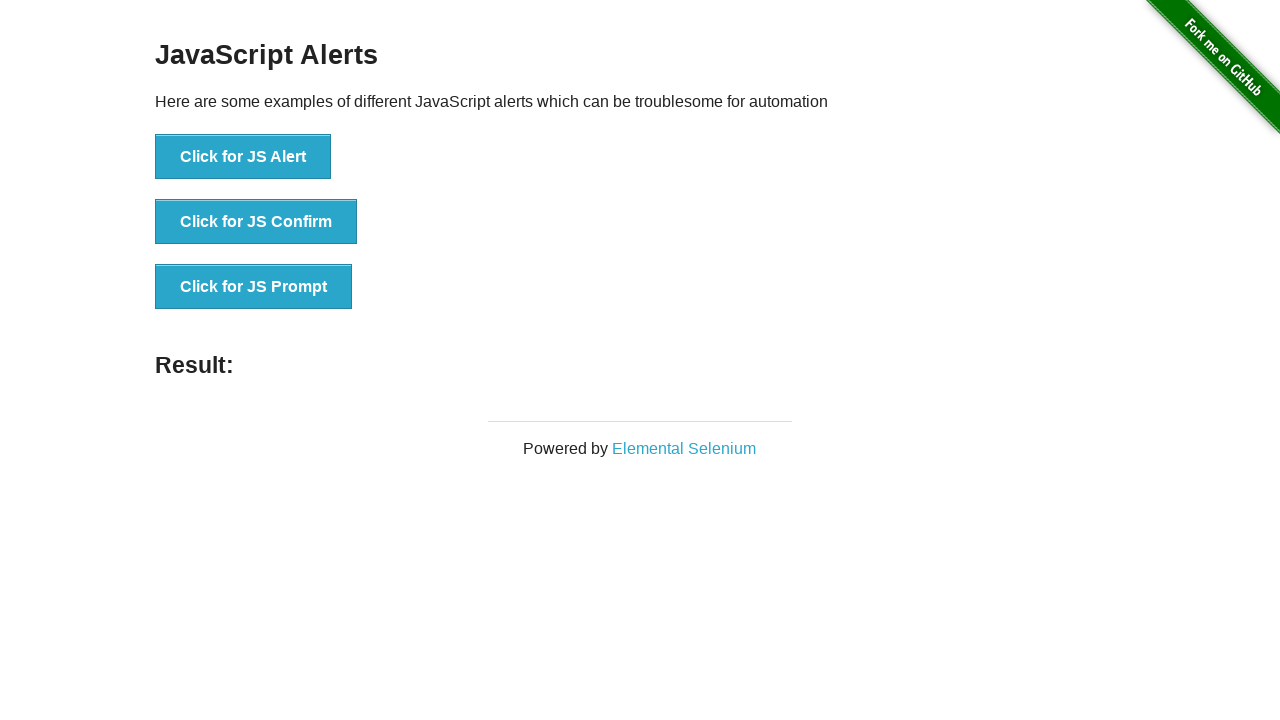

Clicked button to trigger JavaScript prompt dialog at (254, 287) on xpath=//button[text()='Click for JS Prompt']
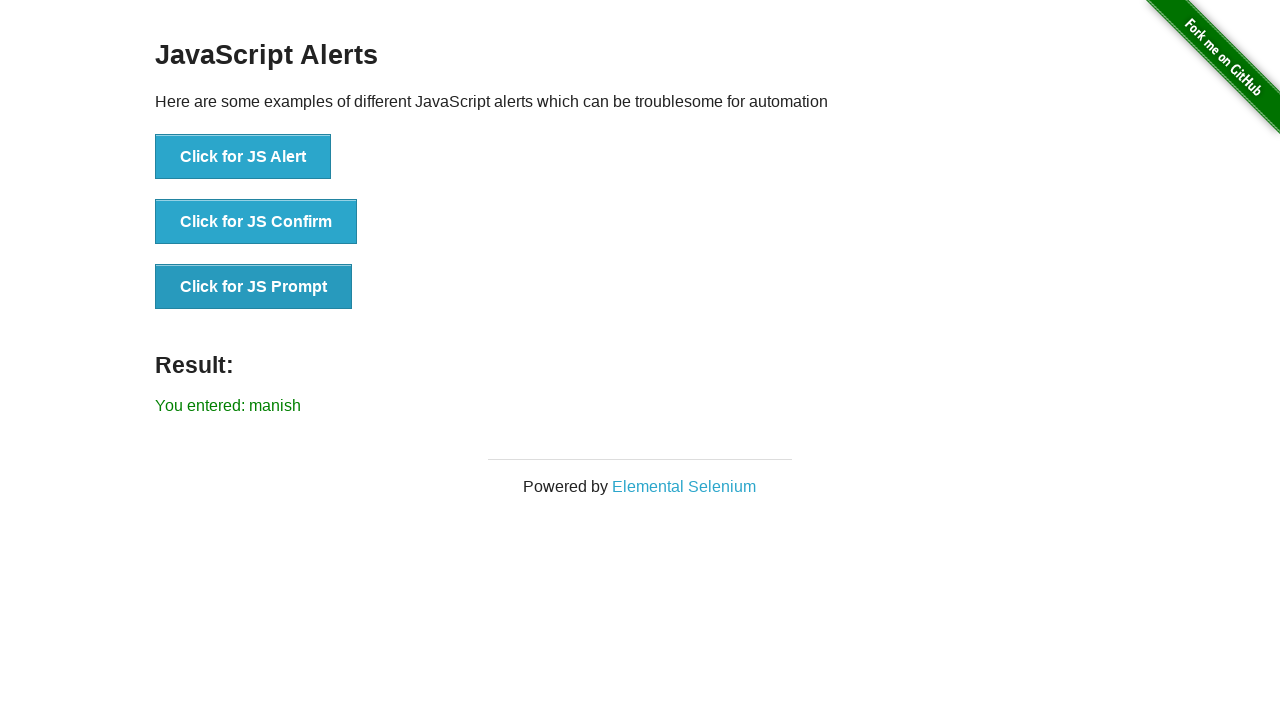

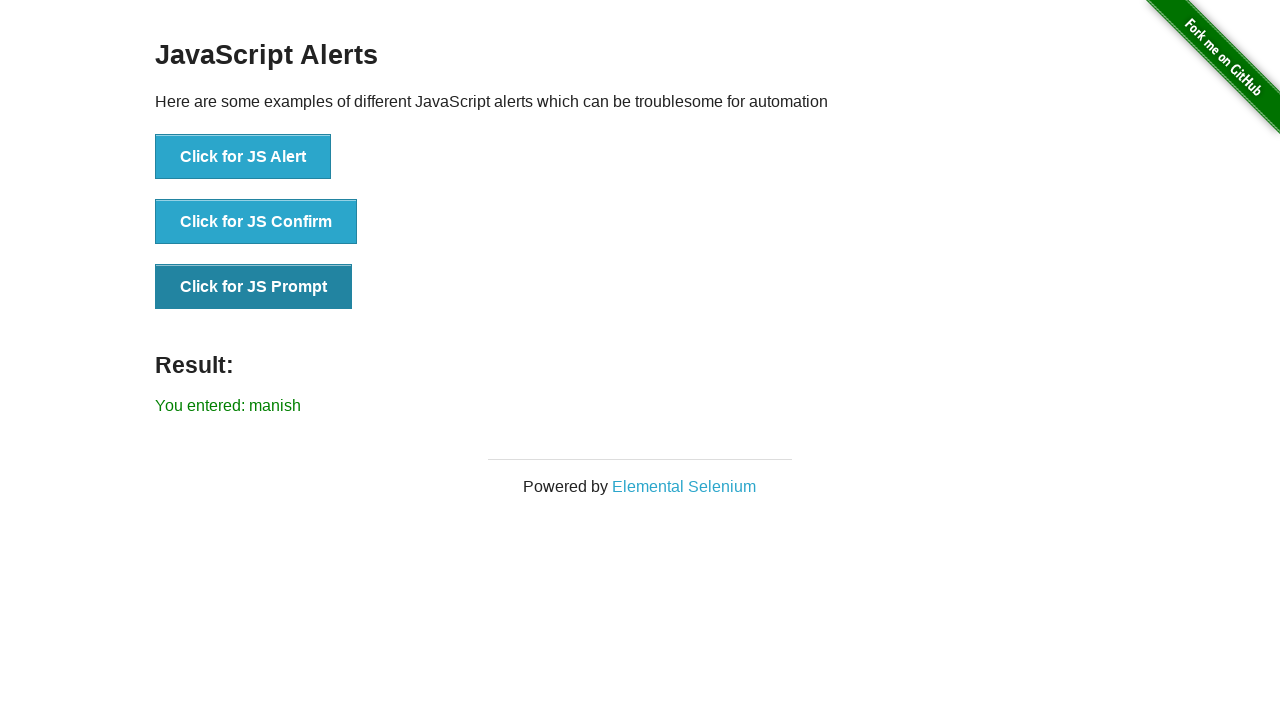